Navigates to a LeetCode badge hosting page and verifies that the badge element is present on the page.

Starting URL: https://leetcode-badge.onrender.com/

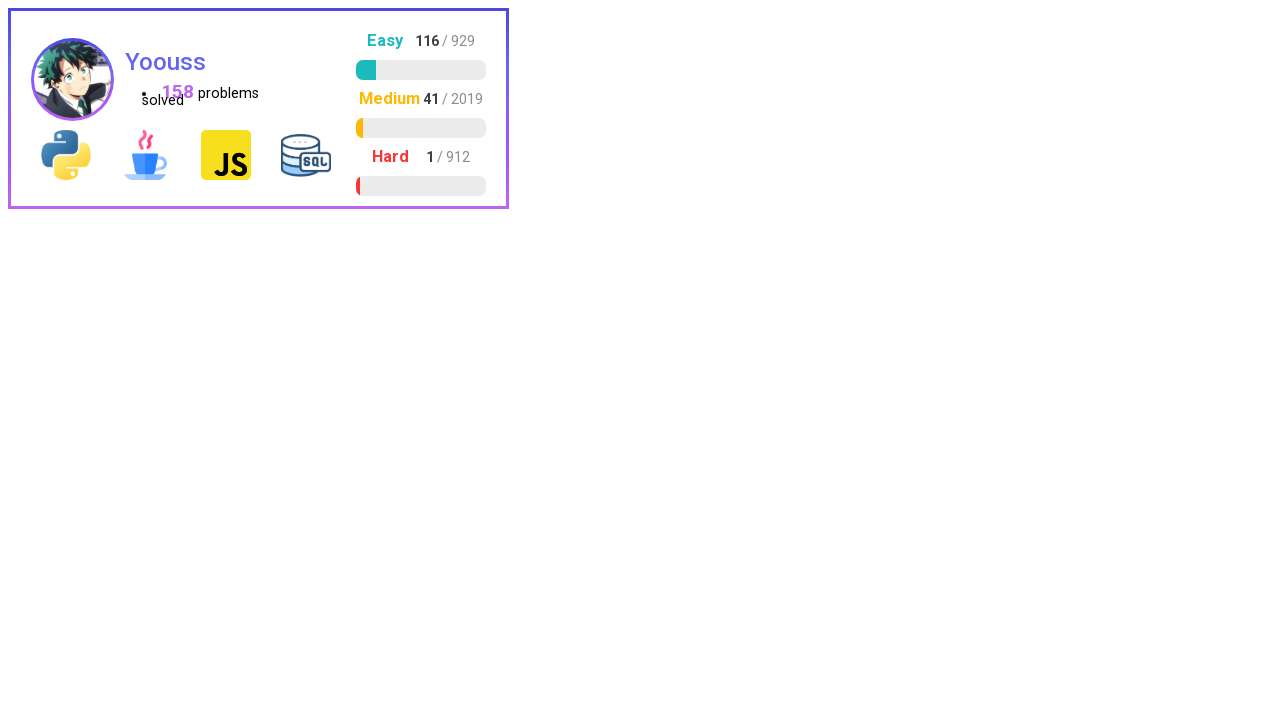

Navigated to LeetCode badge hosting page
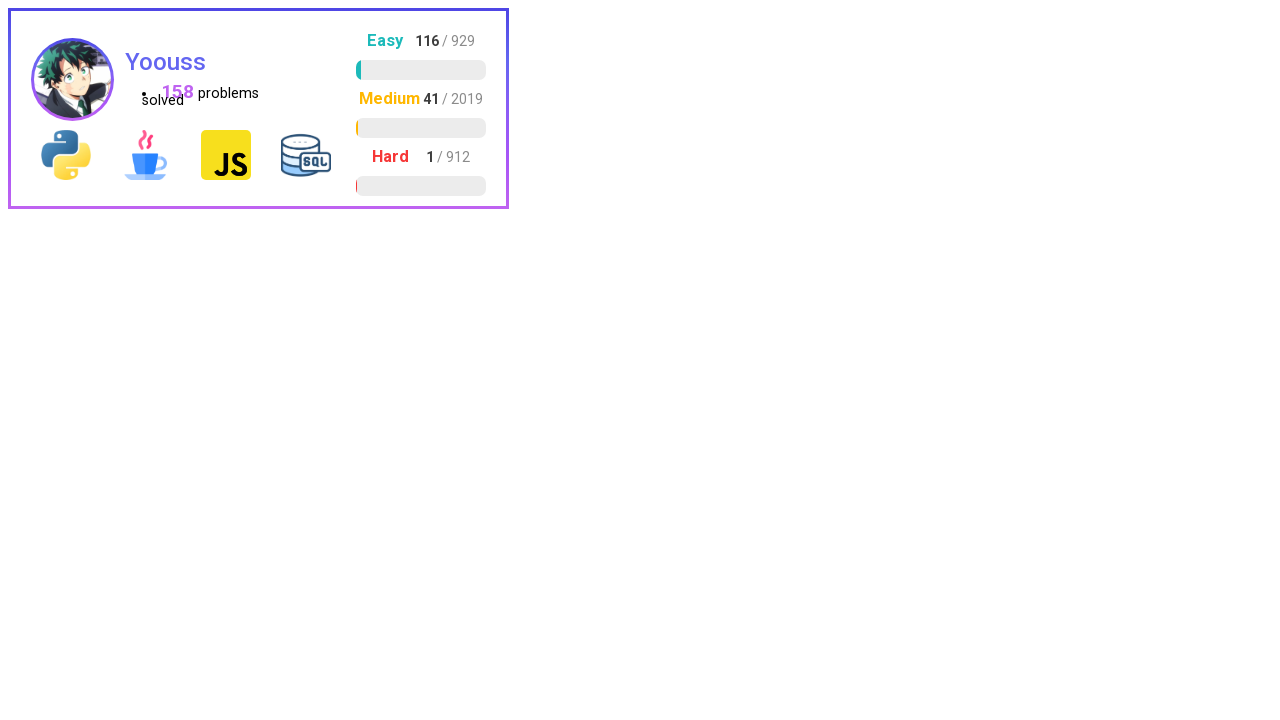

Badge element loaded on the page
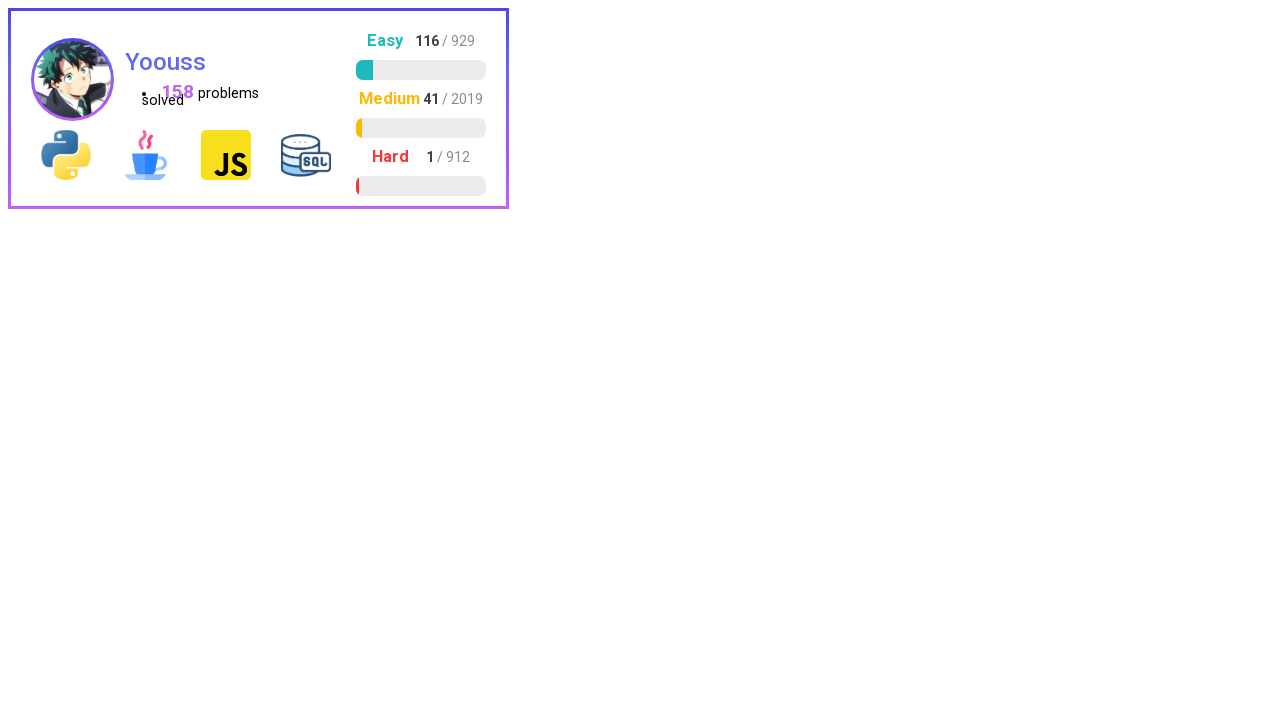

Verified that badge element is present and visible on the page
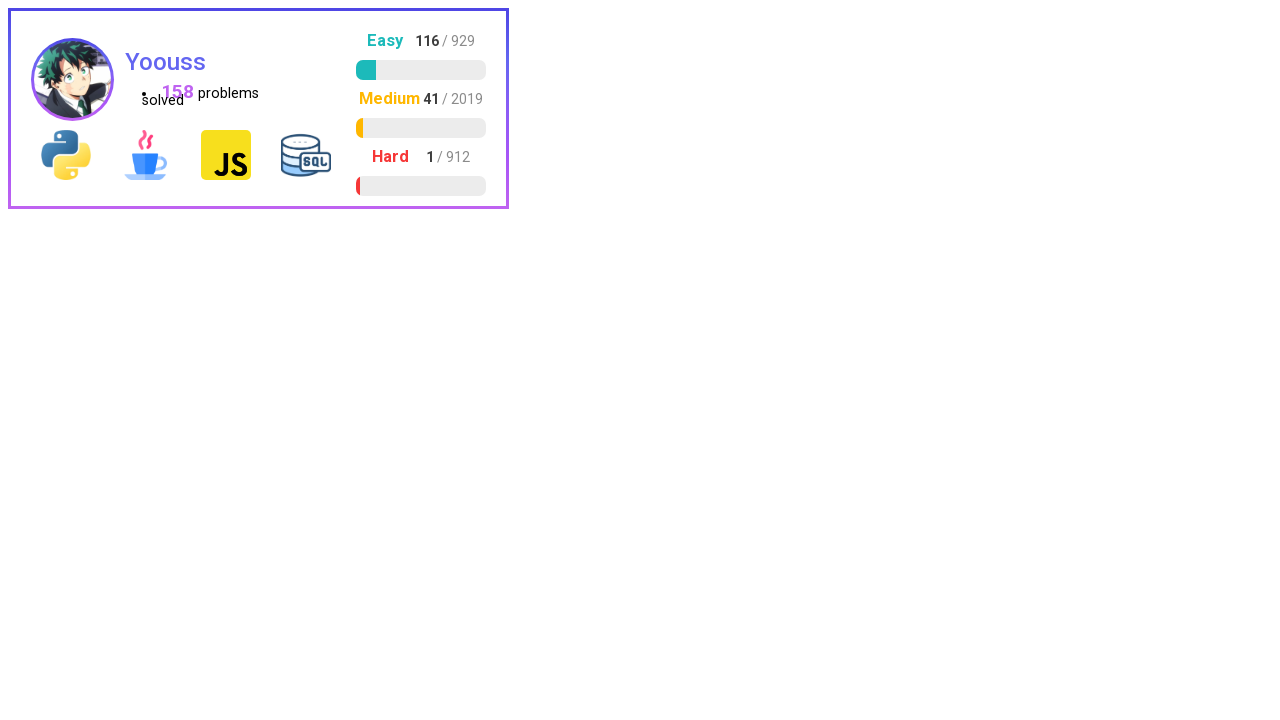

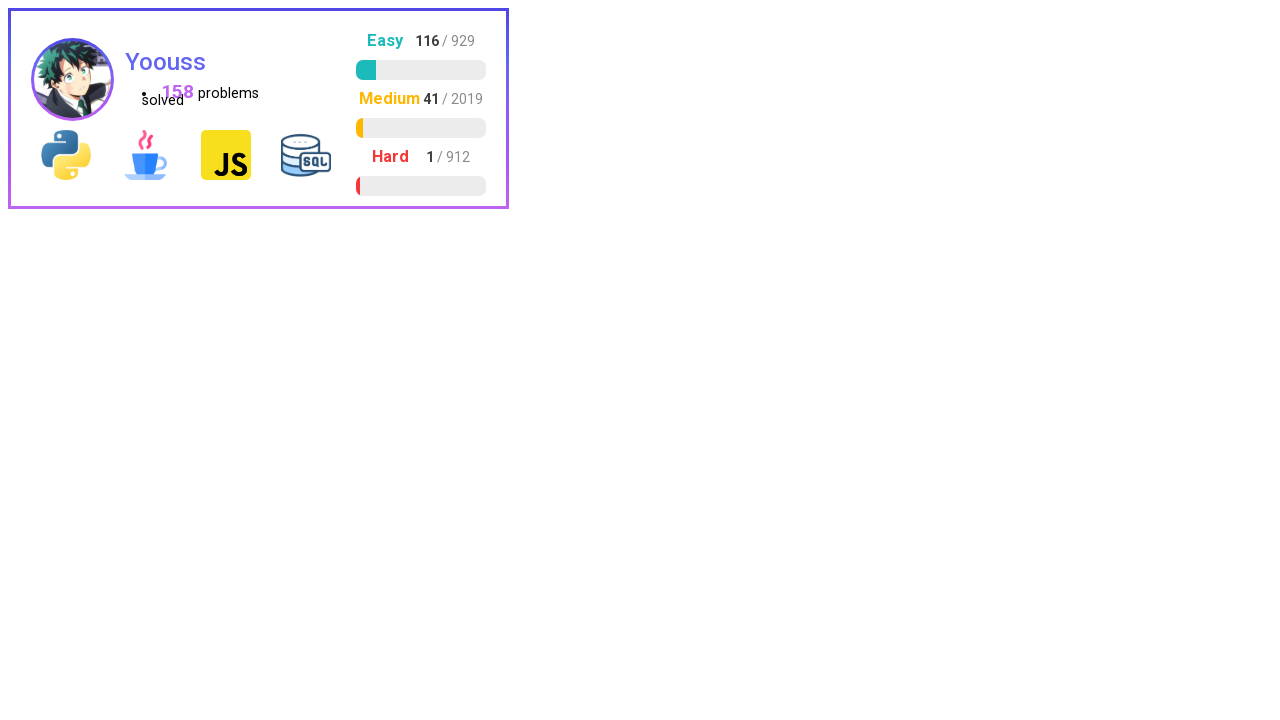